Navigates to Craigslist Seattle homepage, finds links containing 'craigslist' in the href, and visits a few of those links to verify they load correctly.

Starting URL: https://seattle.craigslist.org

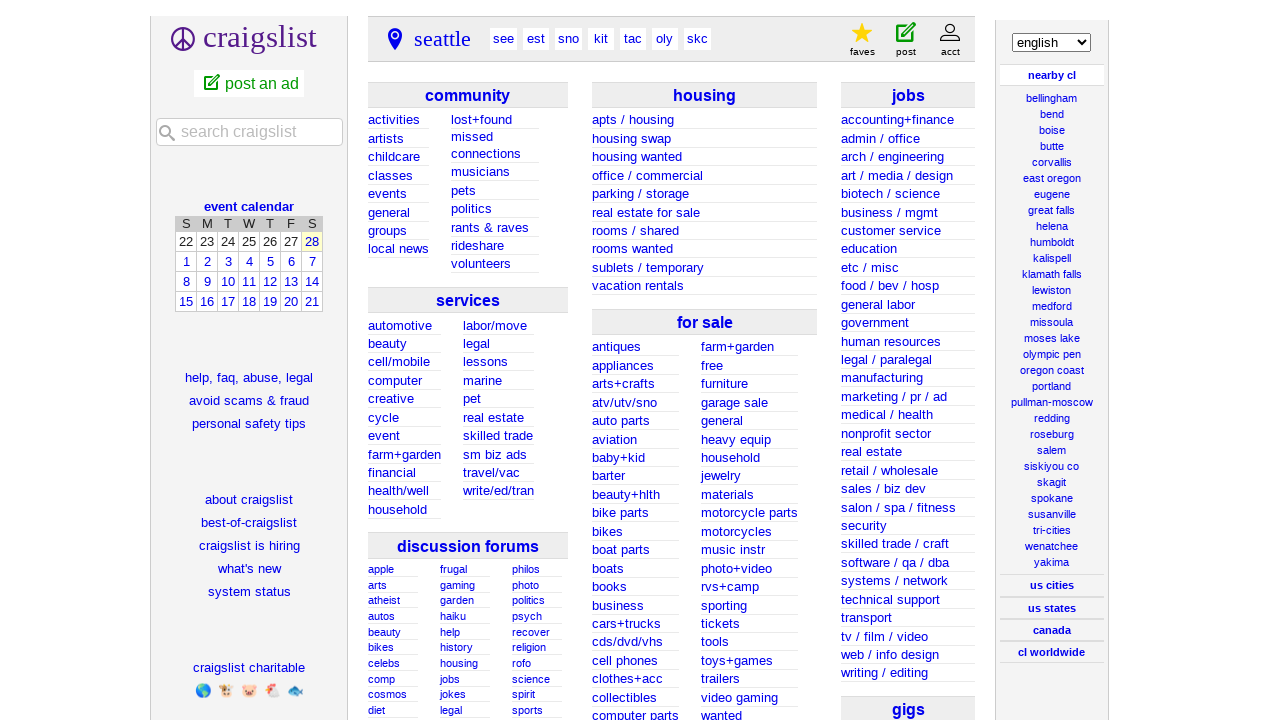

Waited for Craigslist Seattle homepage to load
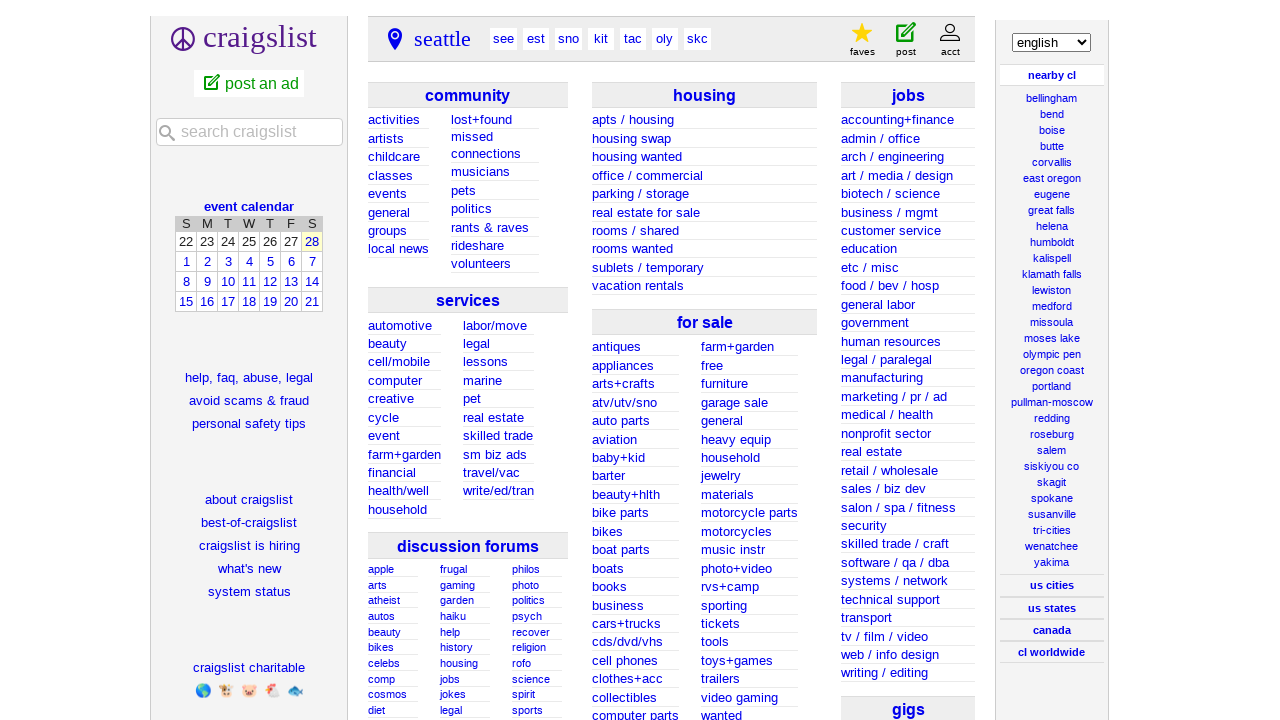

Found all links containing 'craigslist' in href attribute
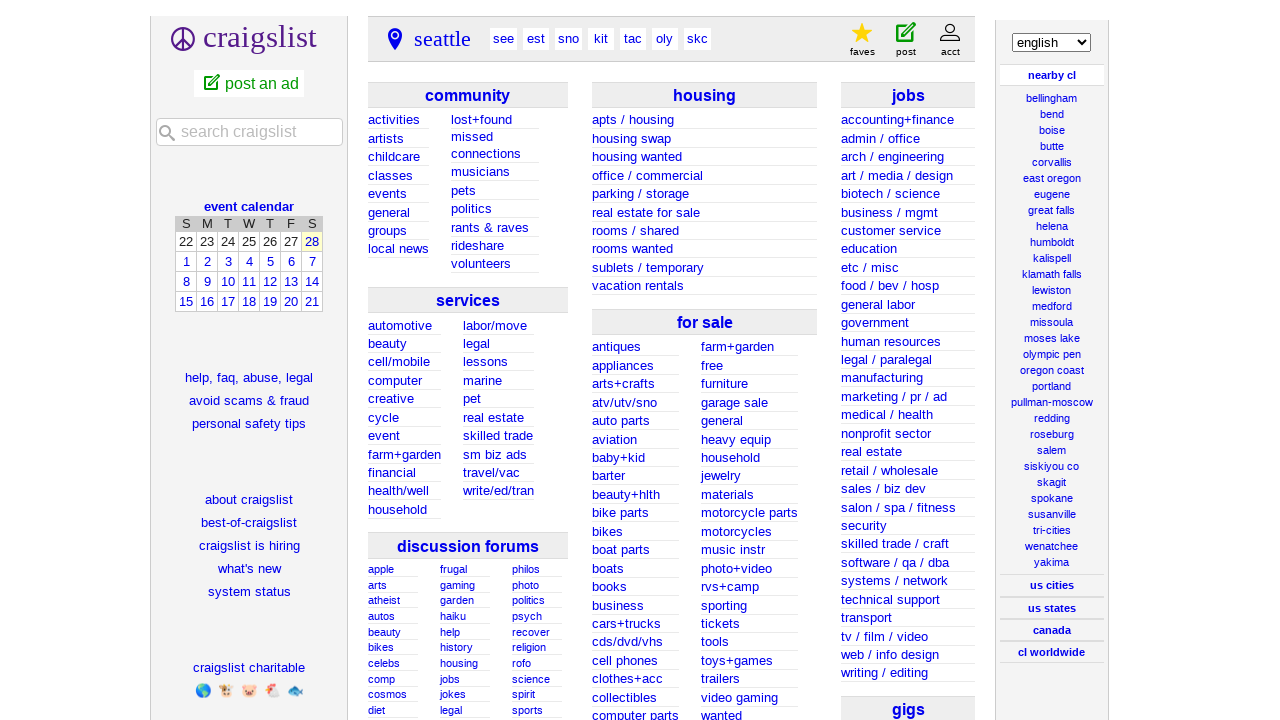

Determined 3 links to visit (limiting to 3 maximum)
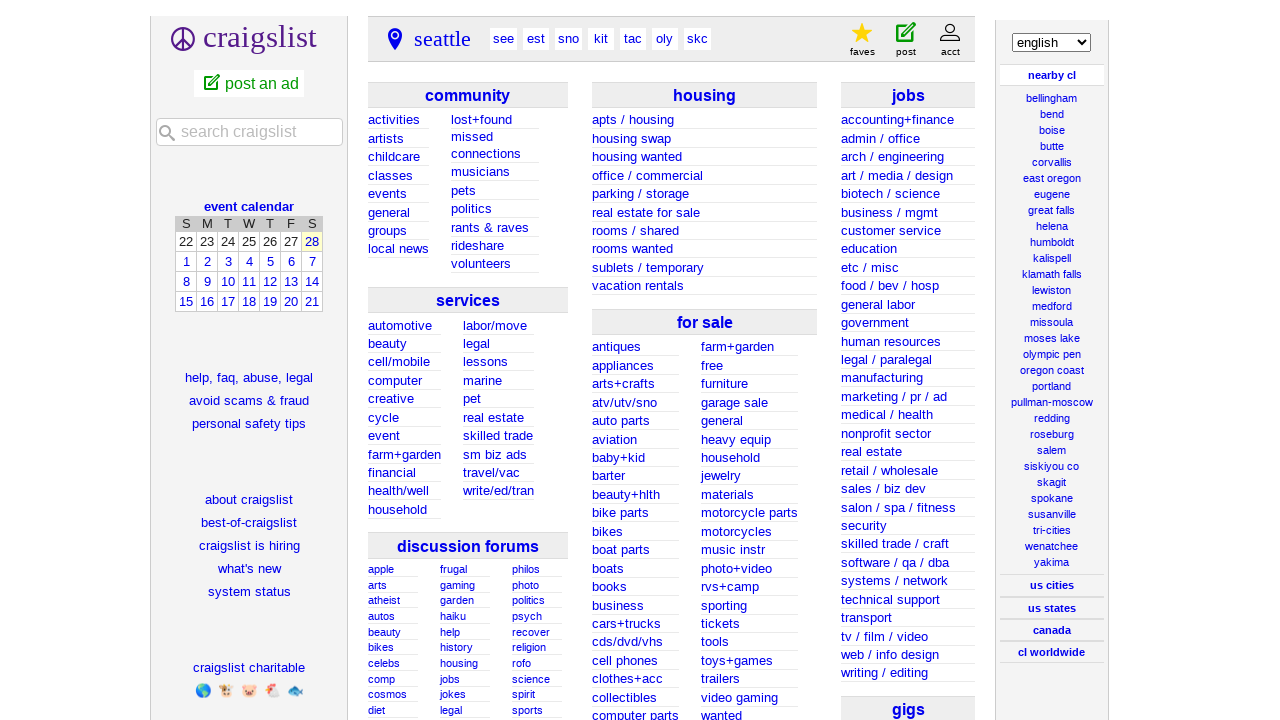

Retrieved href attribute from link 1: https://www.craigslist.org/about/sites
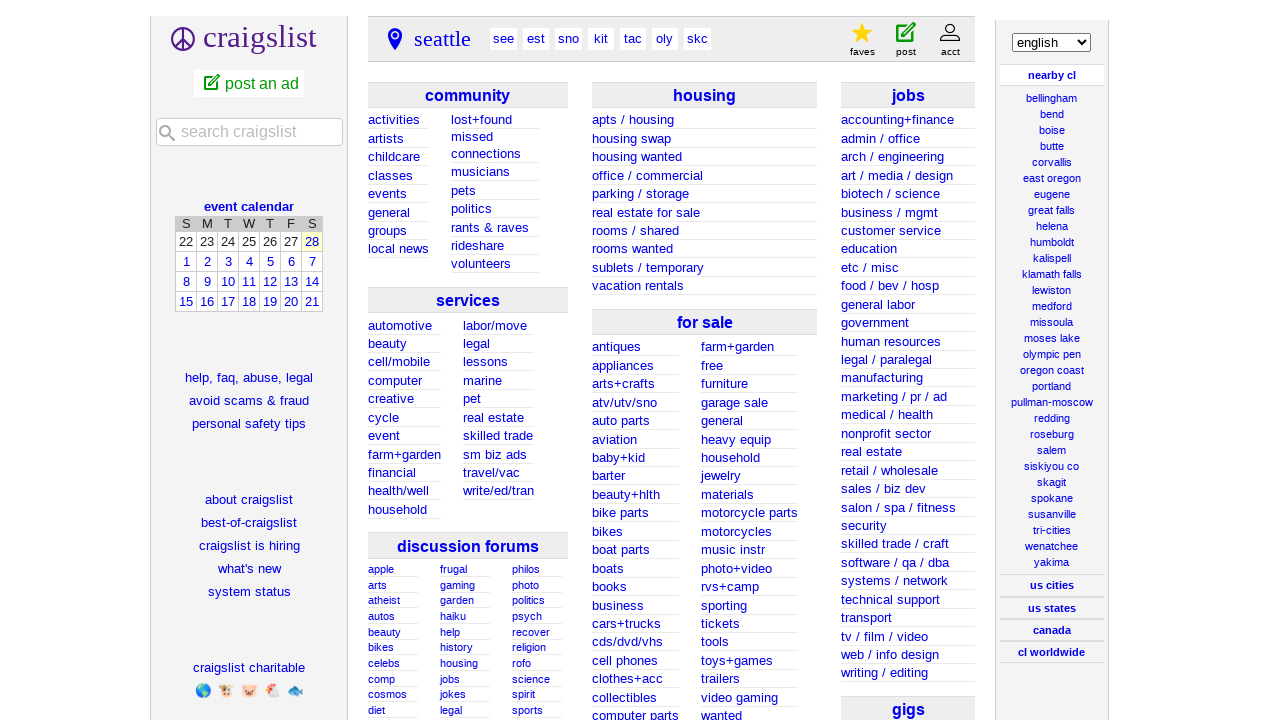

Navigated to link 1: https://www.craigslist.org/about/sites
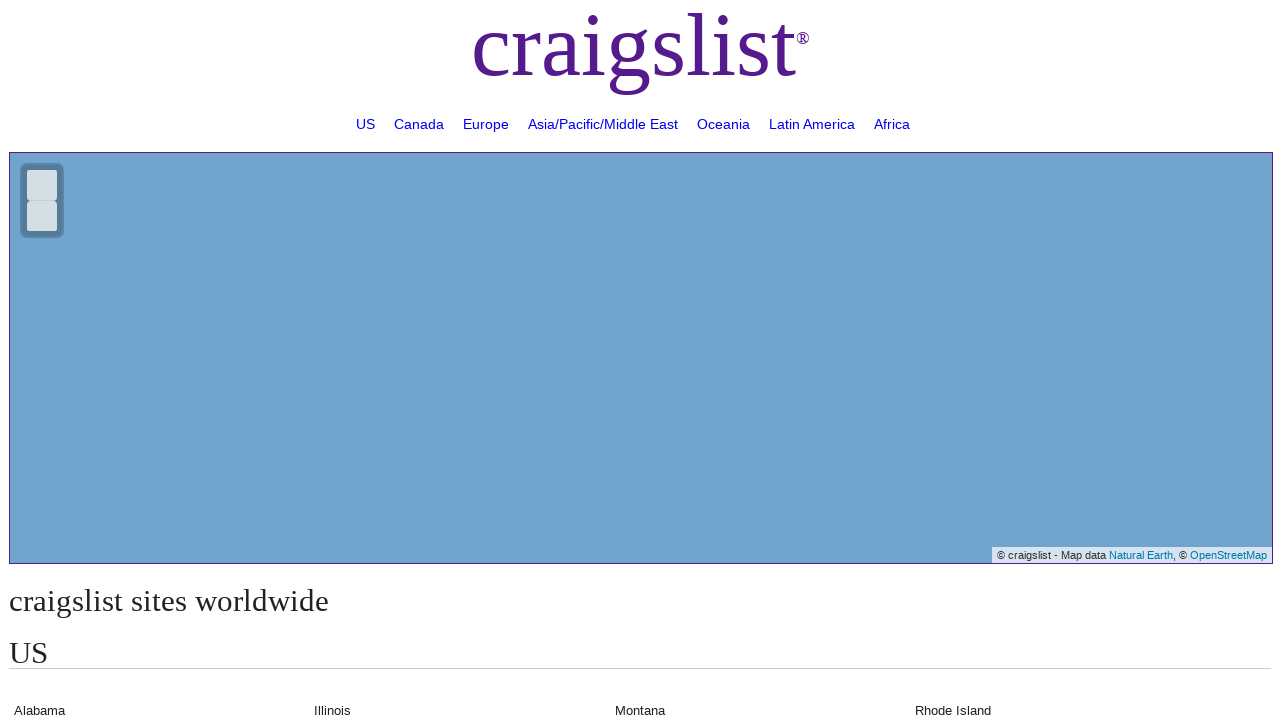

Waited for link 1 page to load
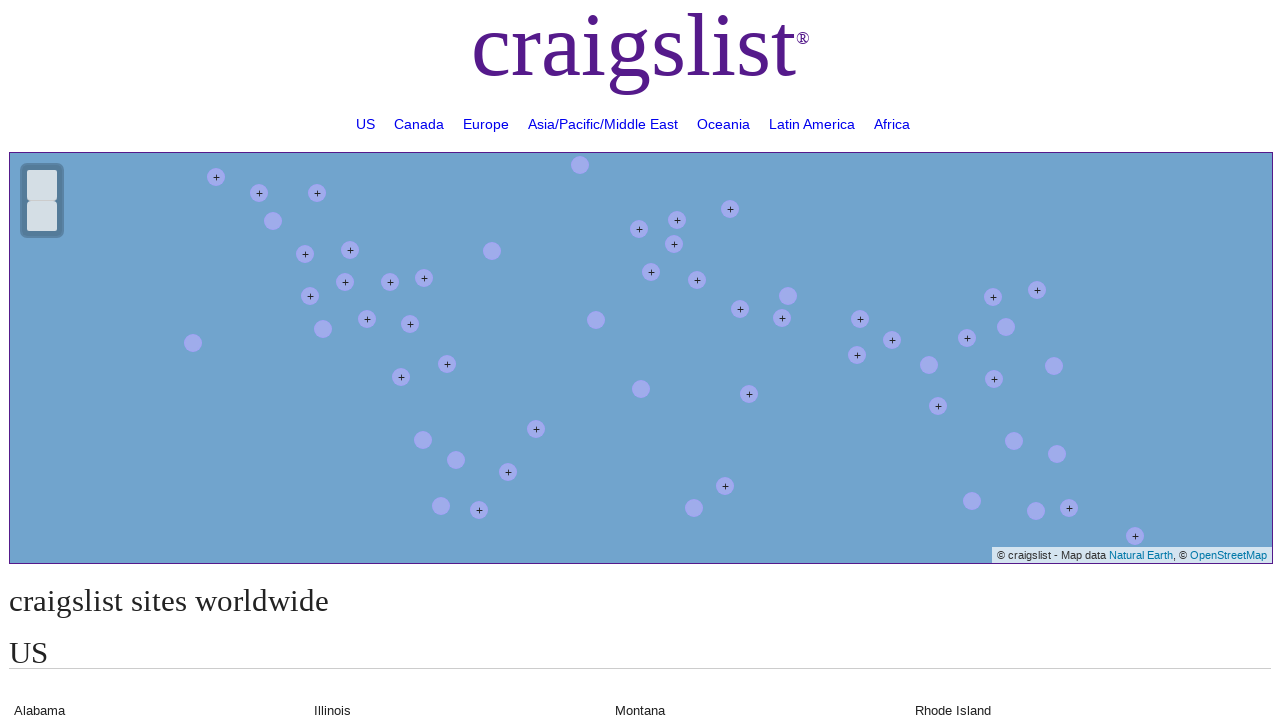

Retrieved href attribute from link 2: https://bham.craigslist.org/
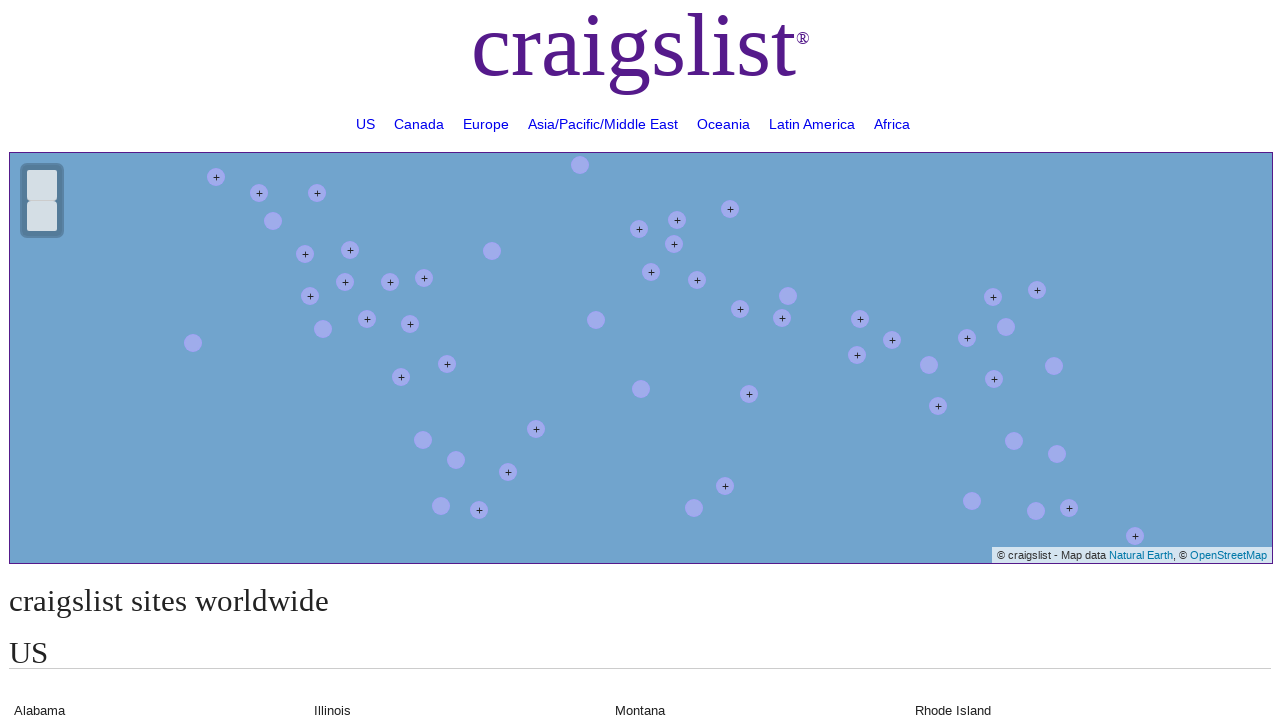

Navigated to link 2: https://bham.craigslist.org/
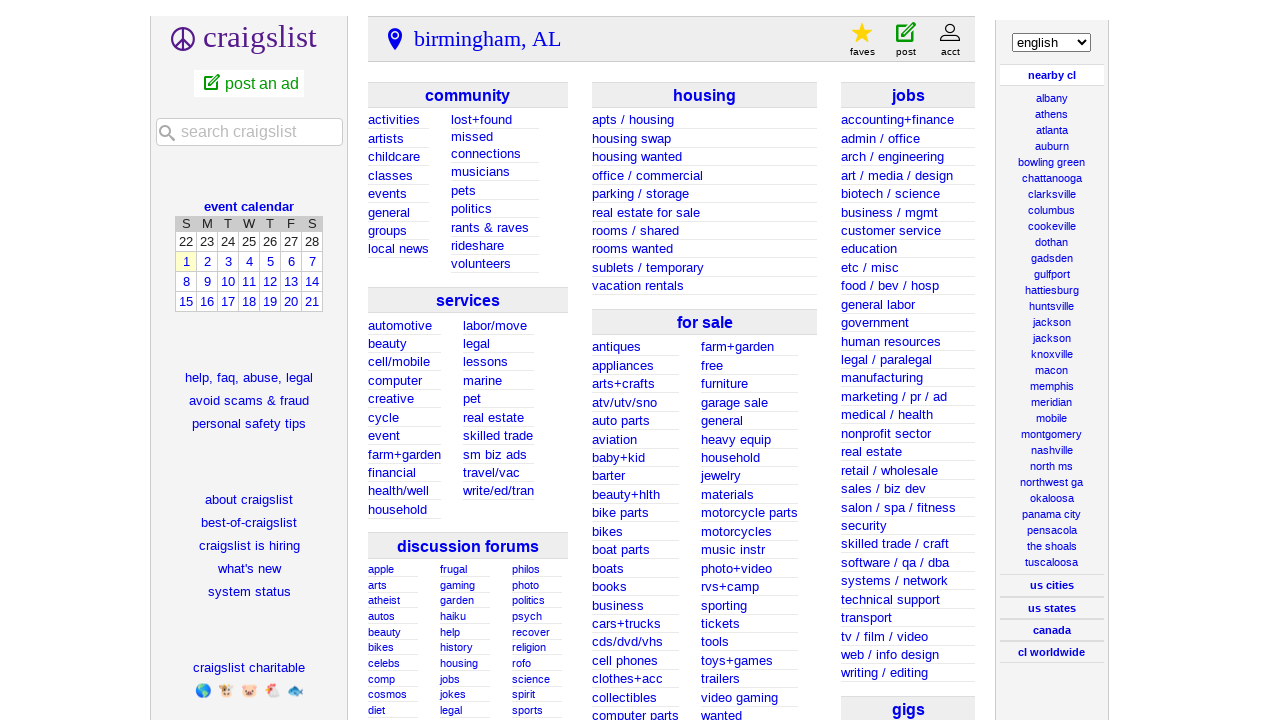

Waited for link 2 page to load
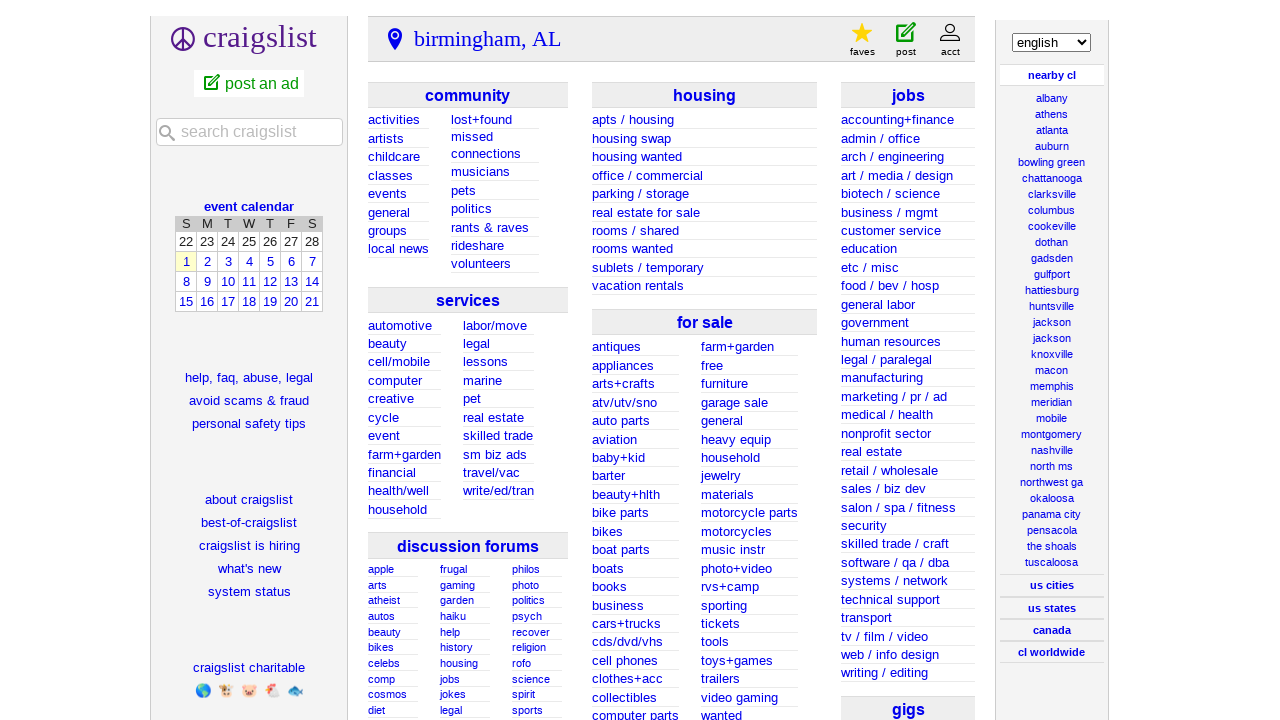

Retrieved href attribute from link 3: https://accounts.craigslist.org/login/home
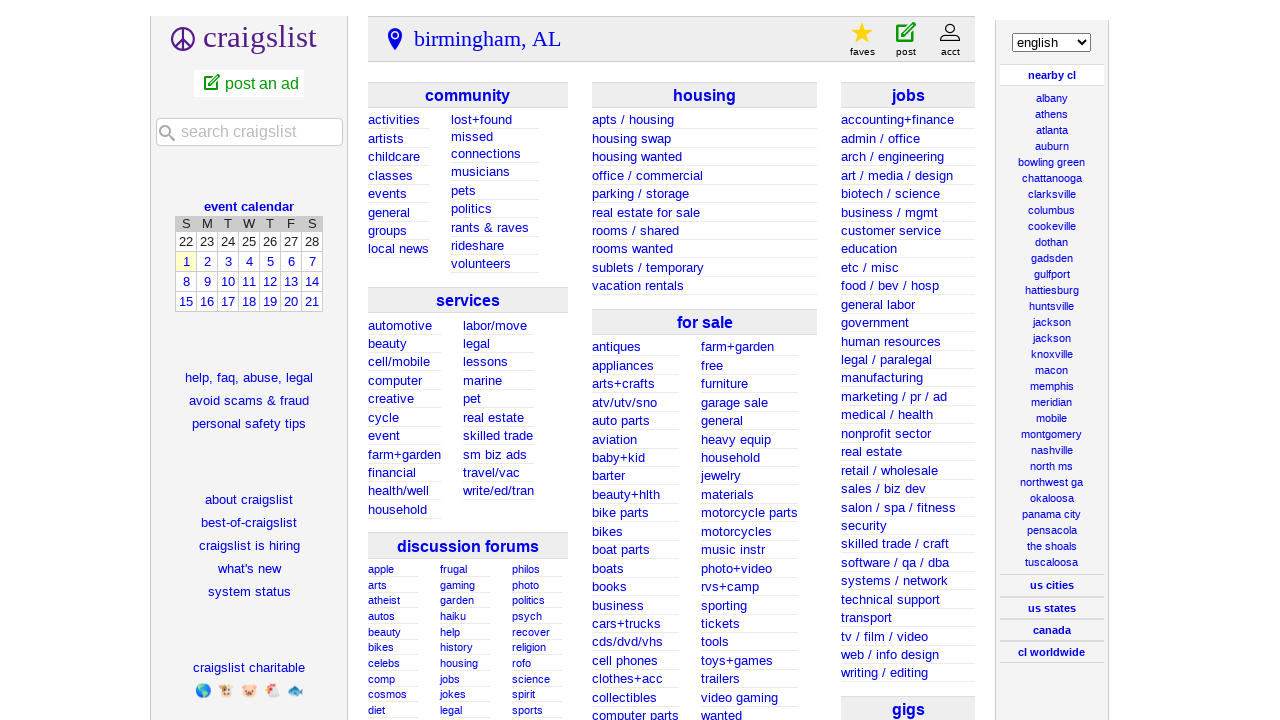

Navigated to link 3: https://accounts.craigslist.org/login/home
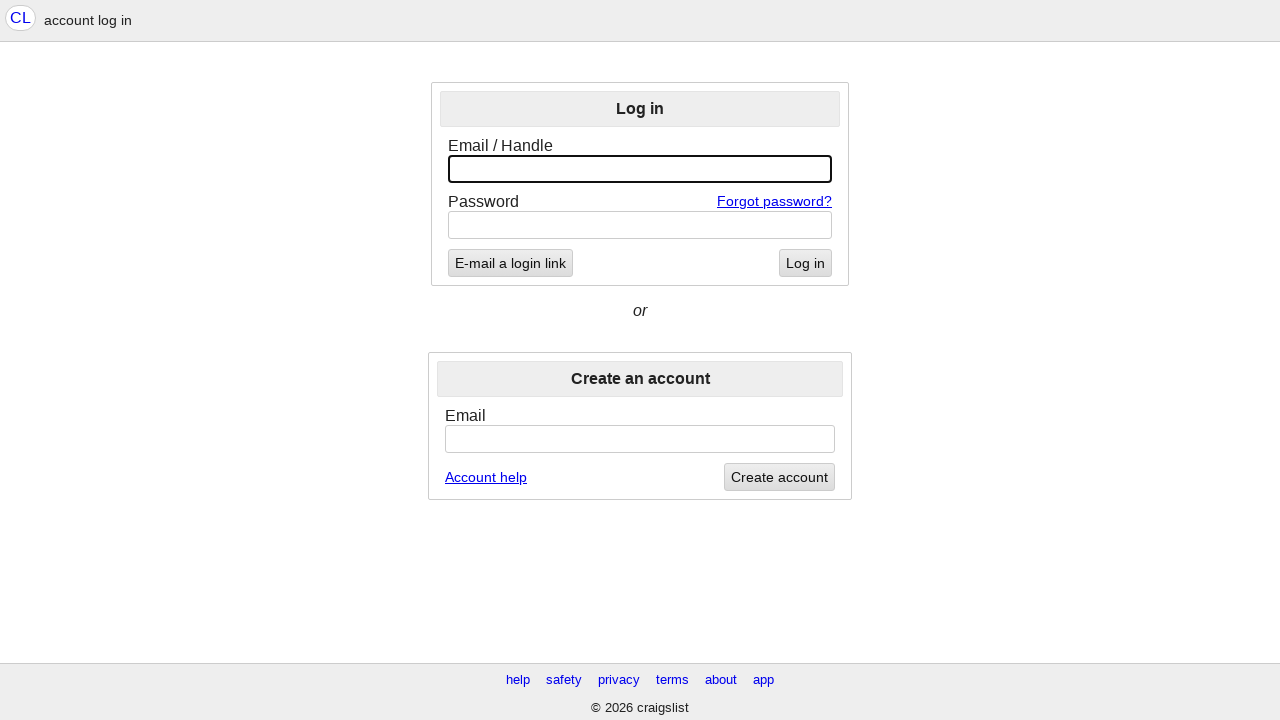

Waited for link 3 page to load
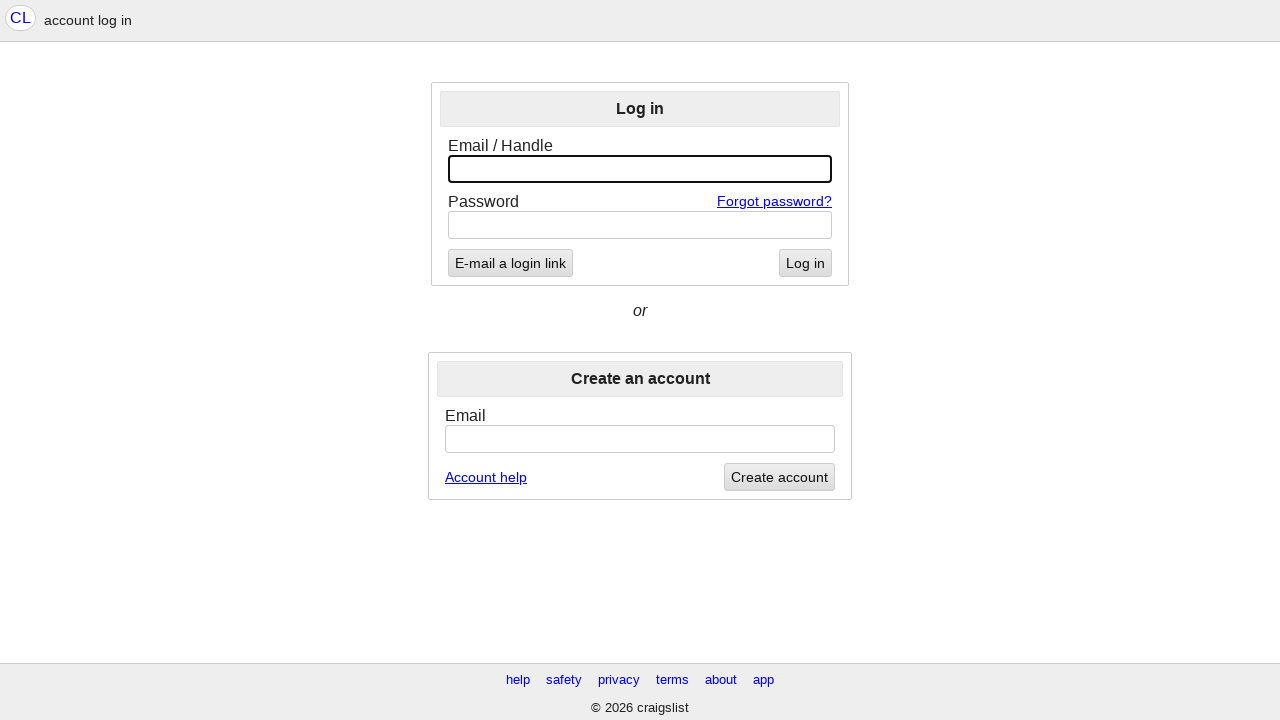

Navigated back to Craigslist Seattle homepage
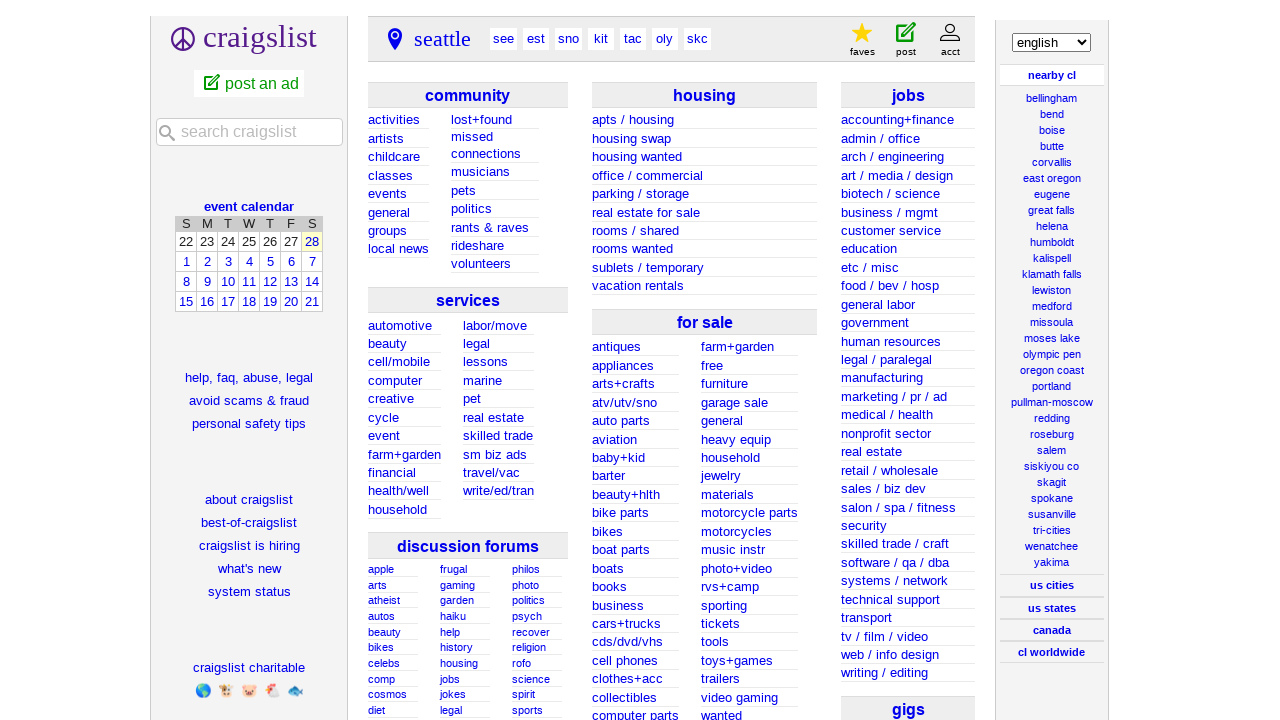

Waited for homepage to fully load
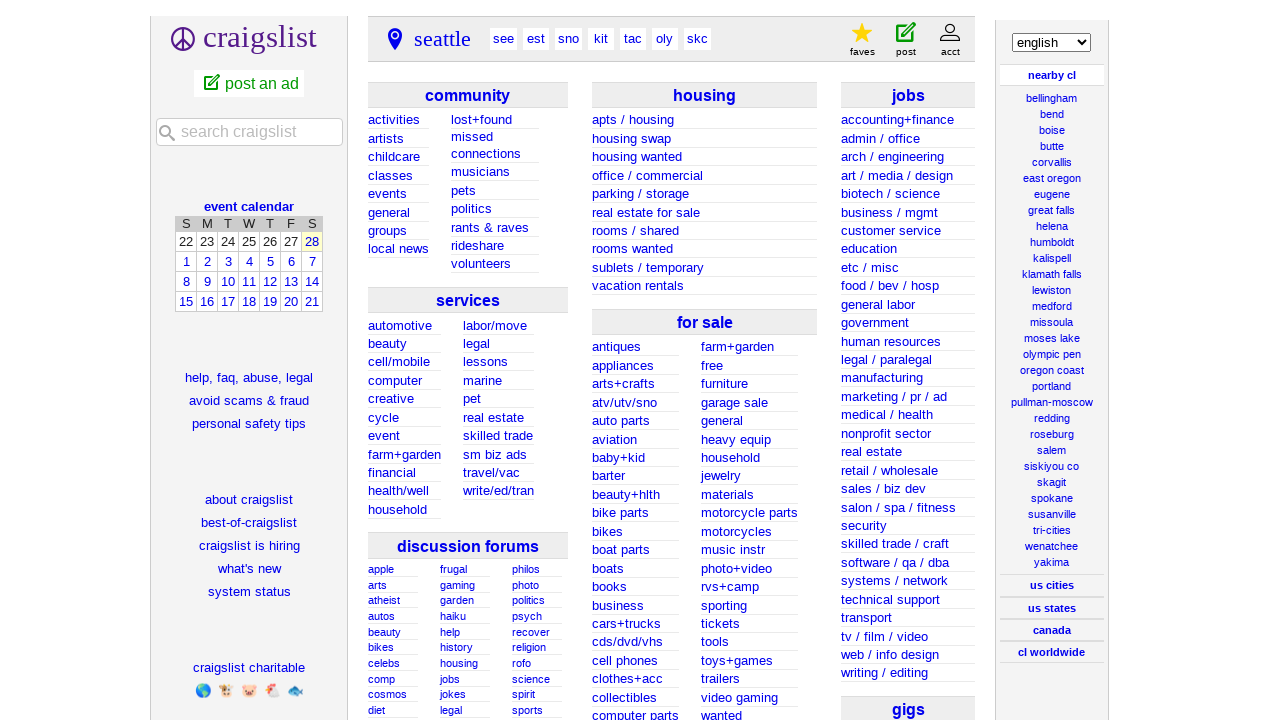

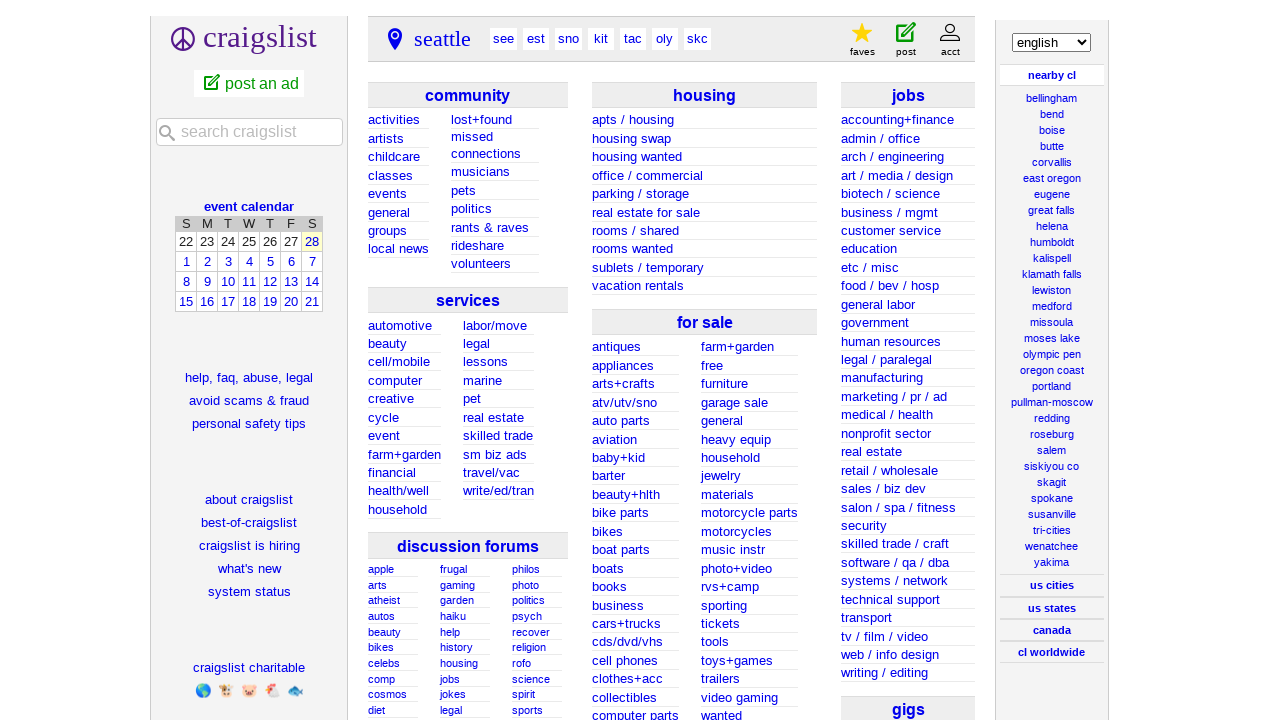